Navigates to the TestLeaf Herokuapp page and maximizes the browser window

Starting URL: http://testleaf.herokuapp.com/

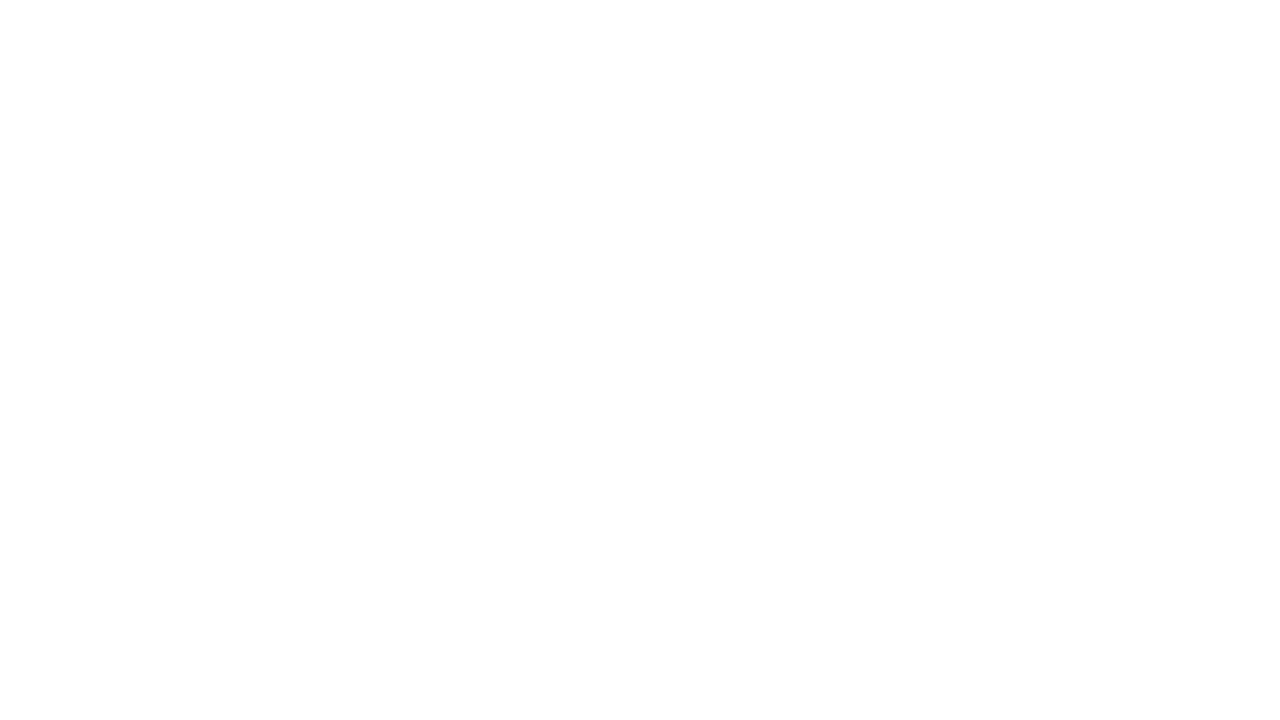

Set viewport size to 1920x1080
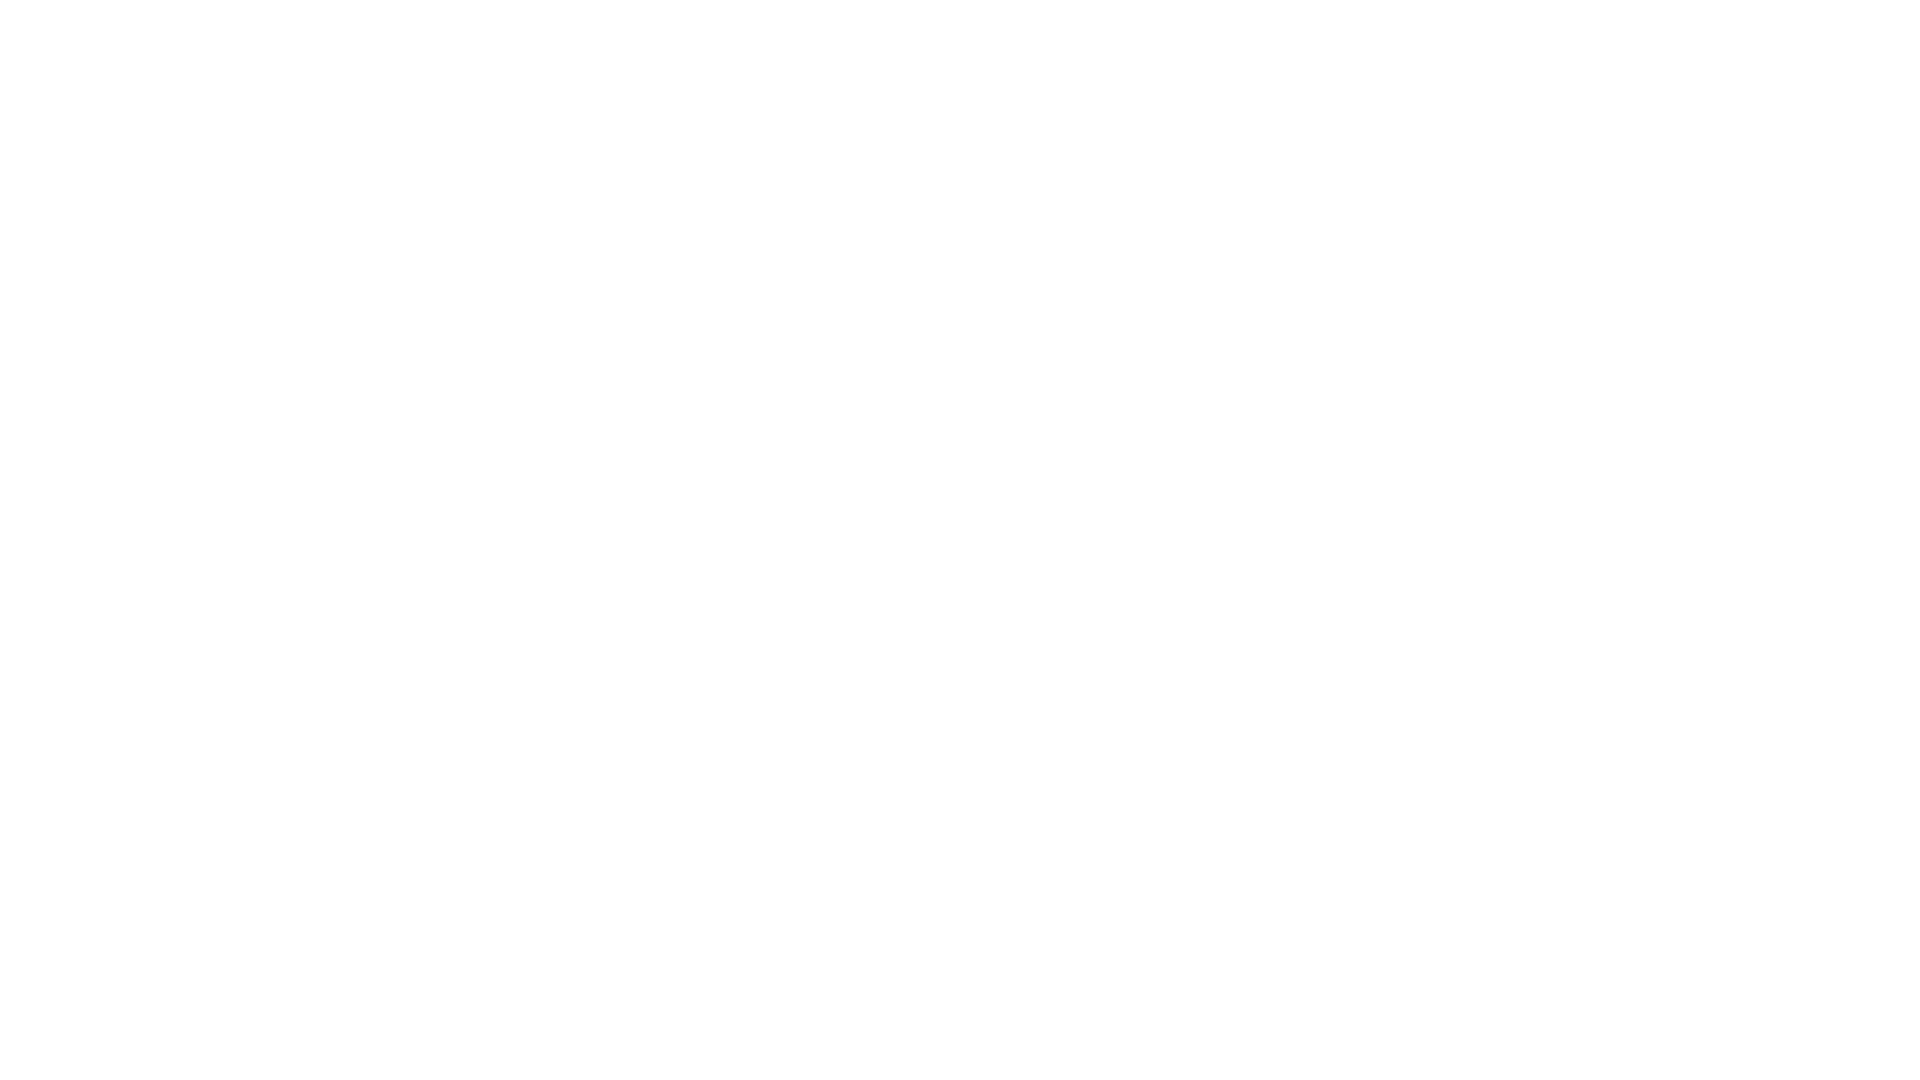

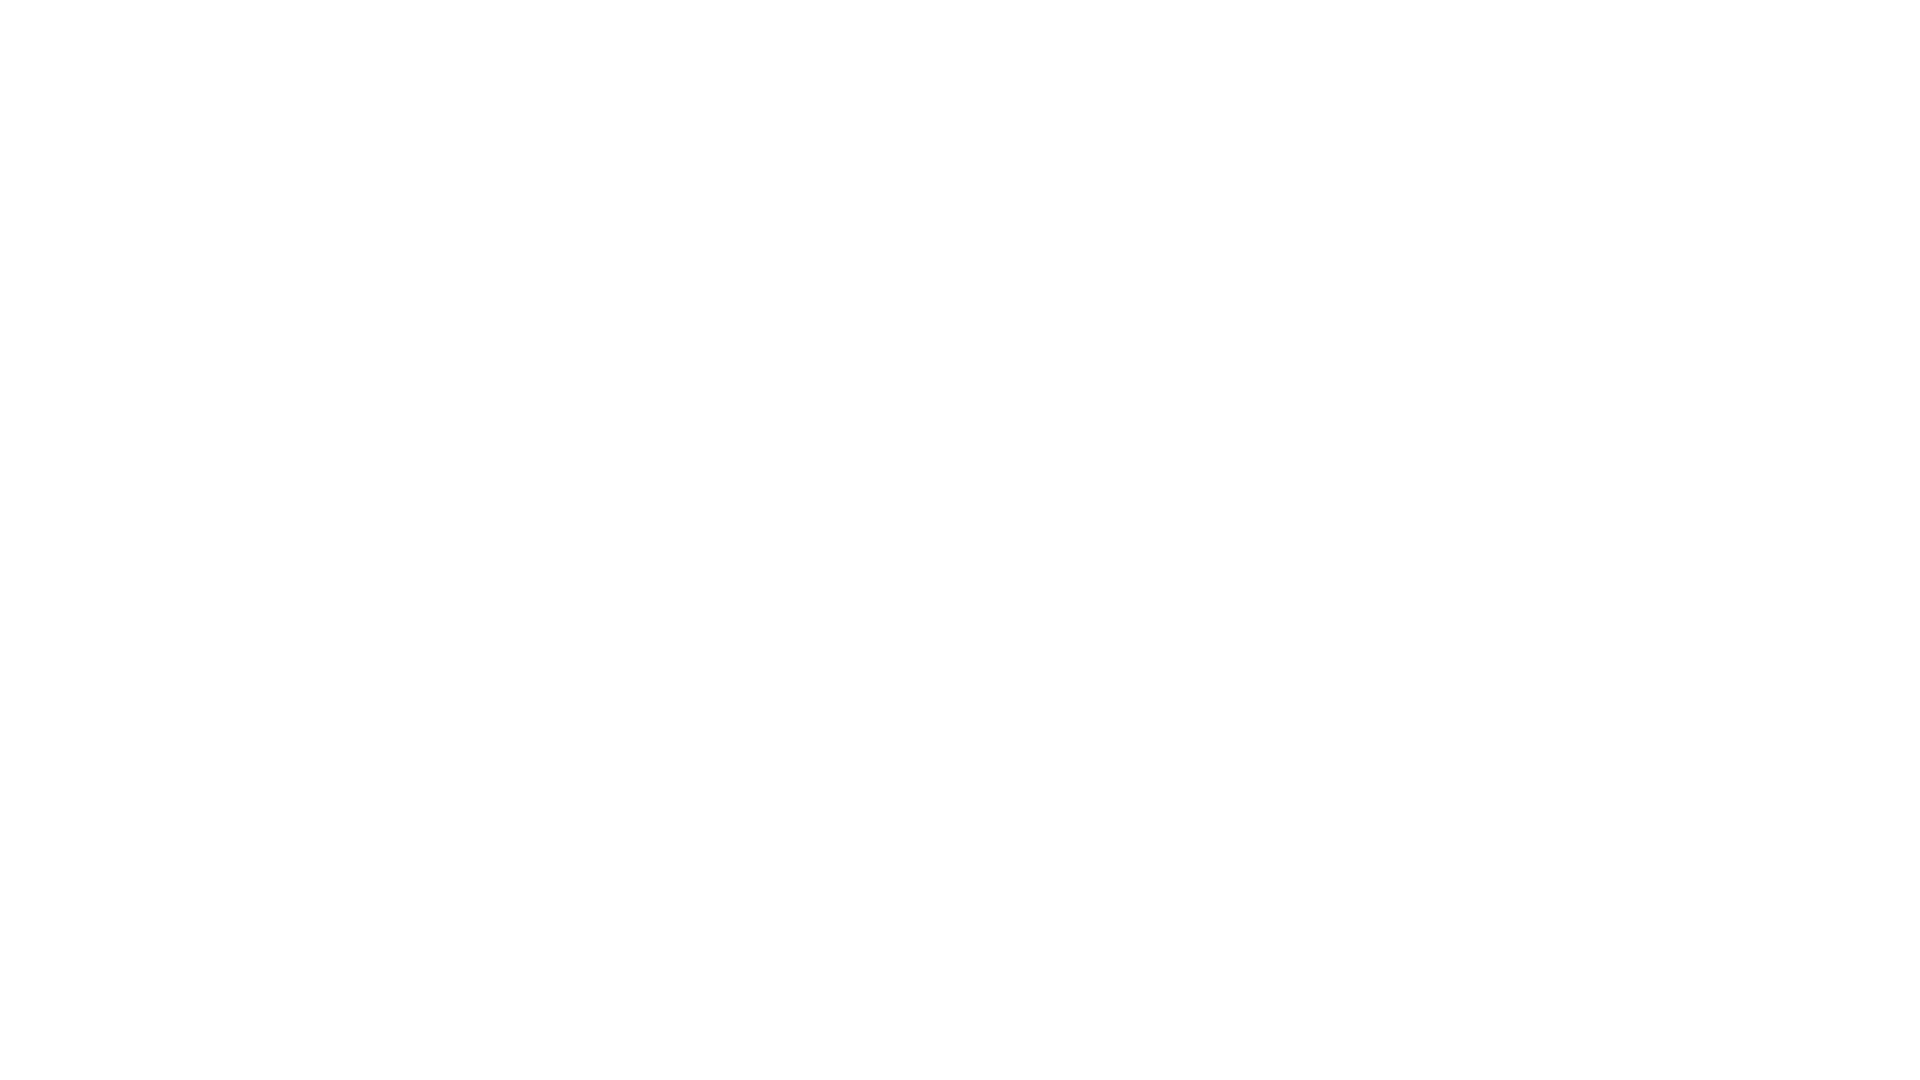